Navigates to a retail site, then performs a drag and drop operation on jQuery UI demo page

Starting URL: http://tek-school.com/retail/

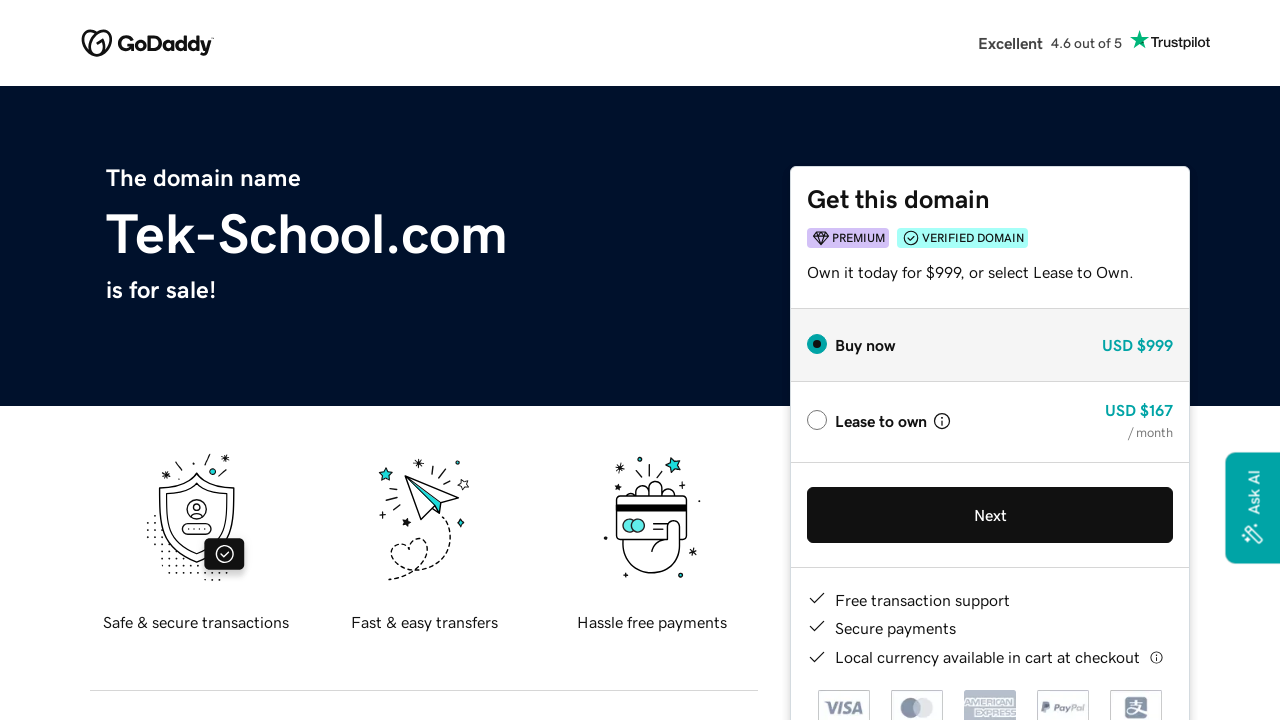

Navigated to jQuery UI drag and drop demo page
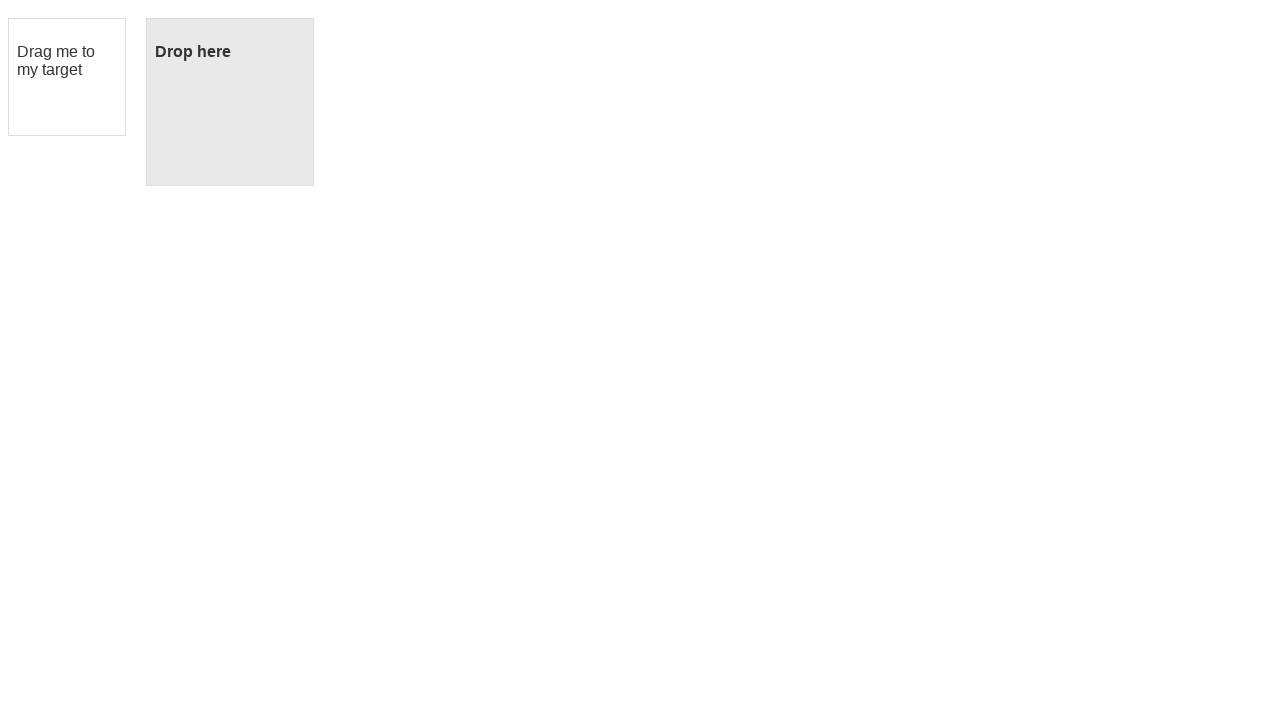

Draggable element loaded and ready
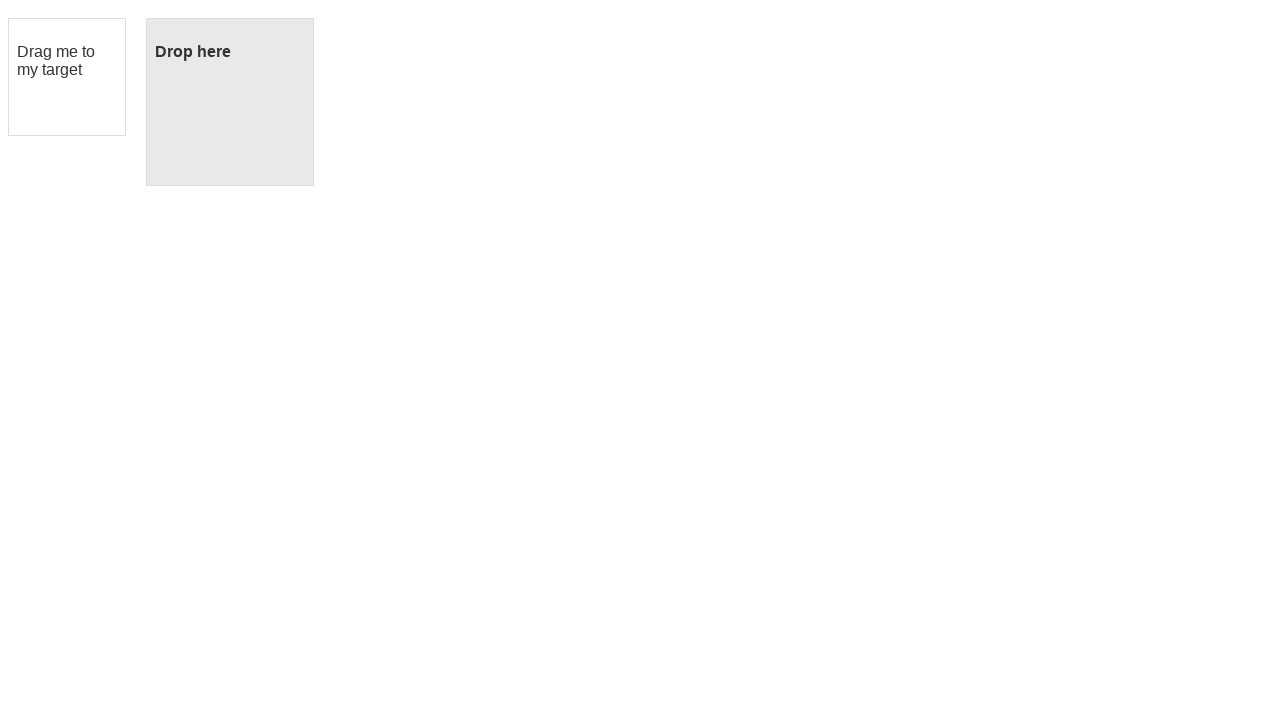

Located draggable source element
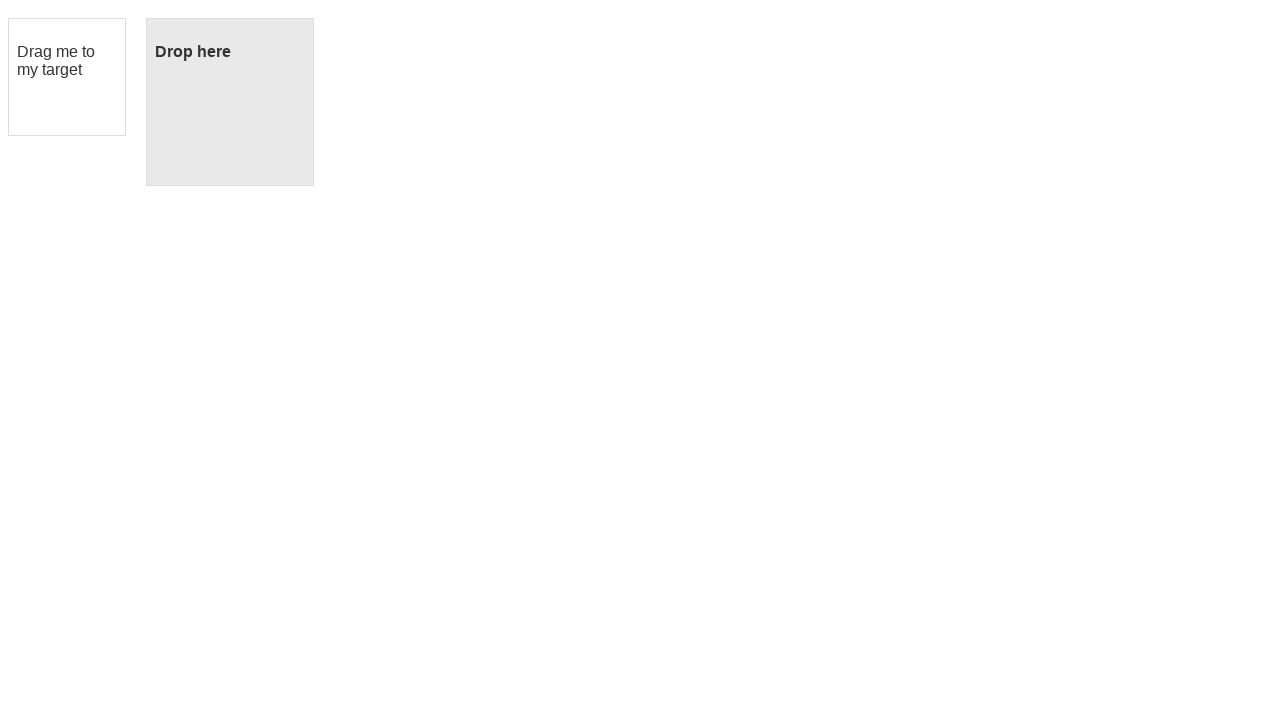

Located droppable target element
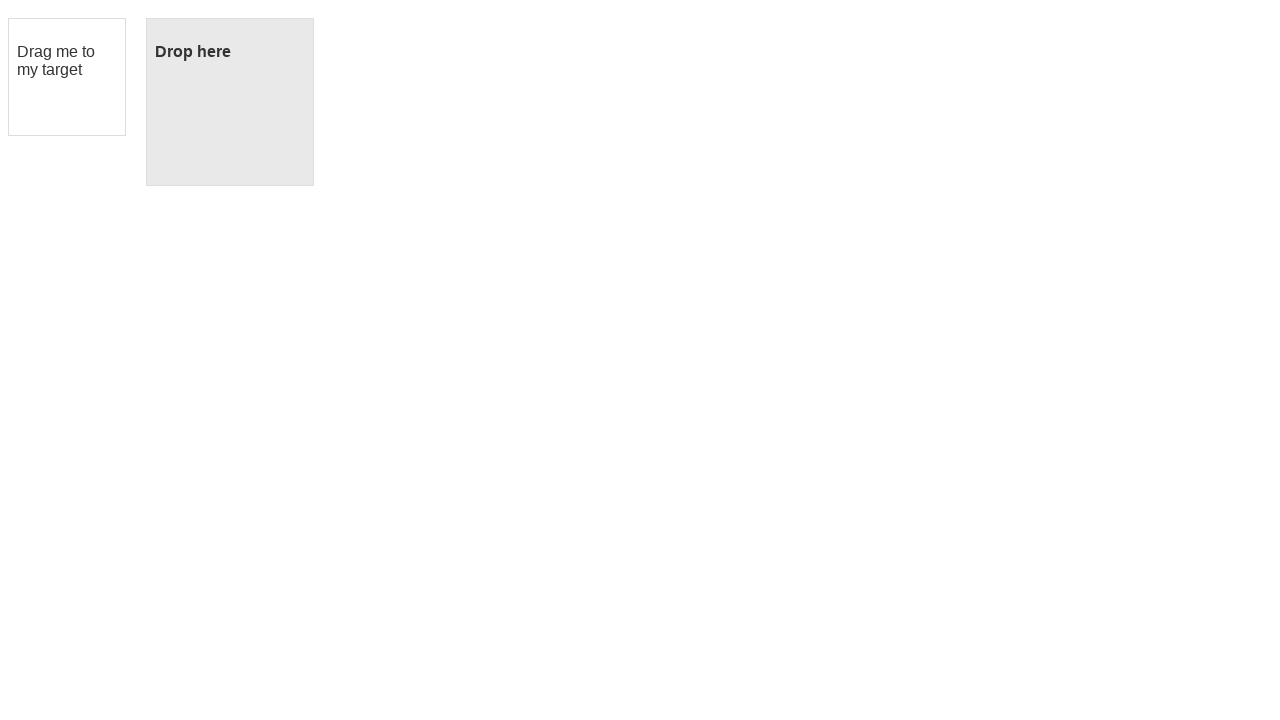

Performed drag and drop operation from draggable to droppable element at (230, 102)
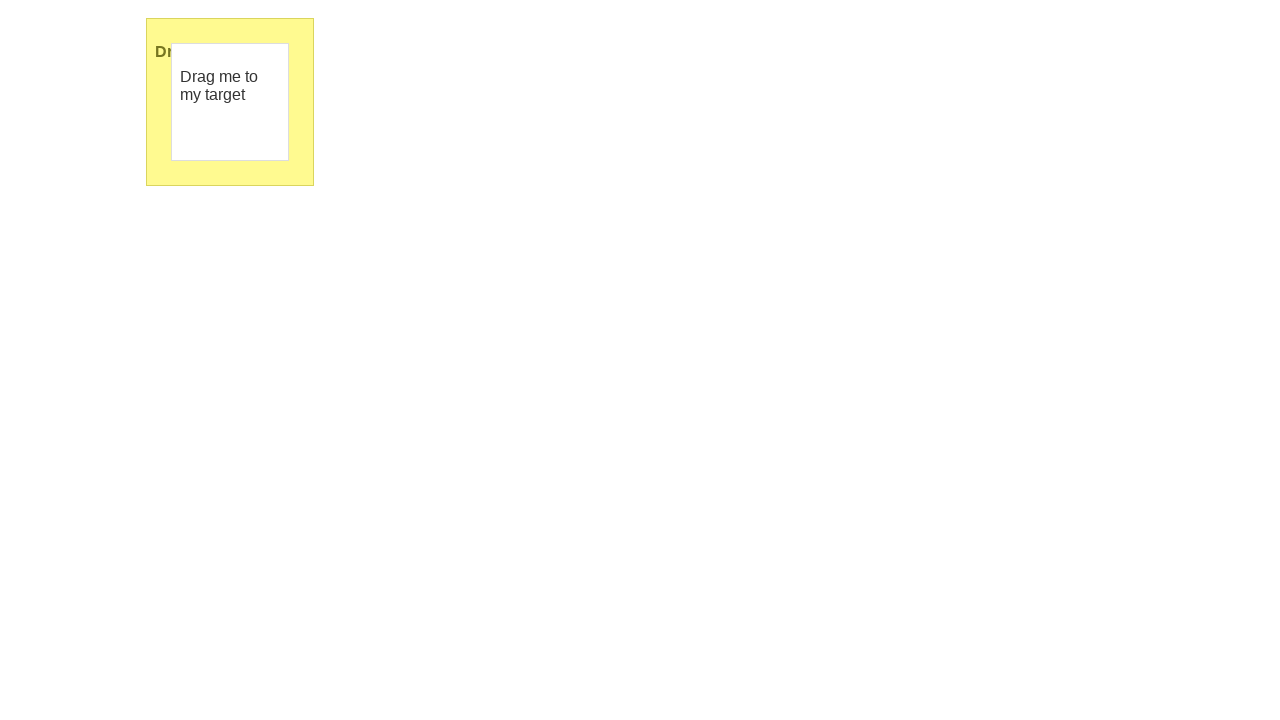

Waited for drag and drop operation to complete
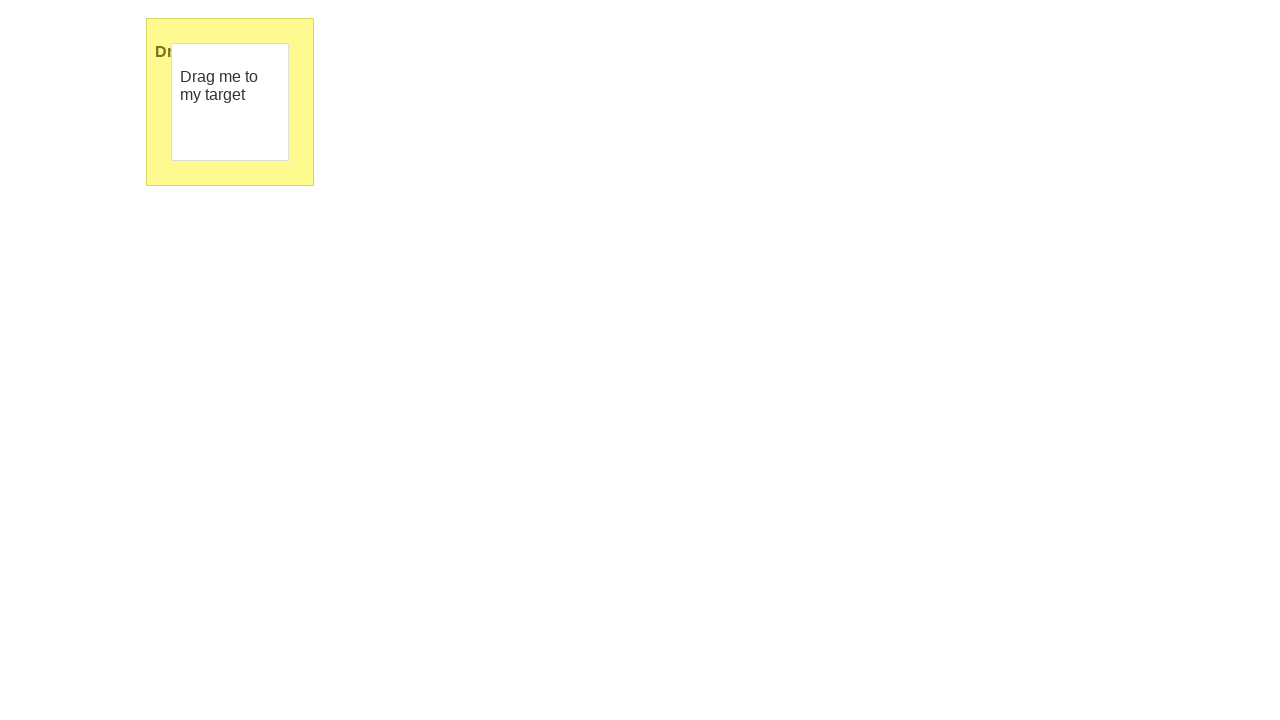

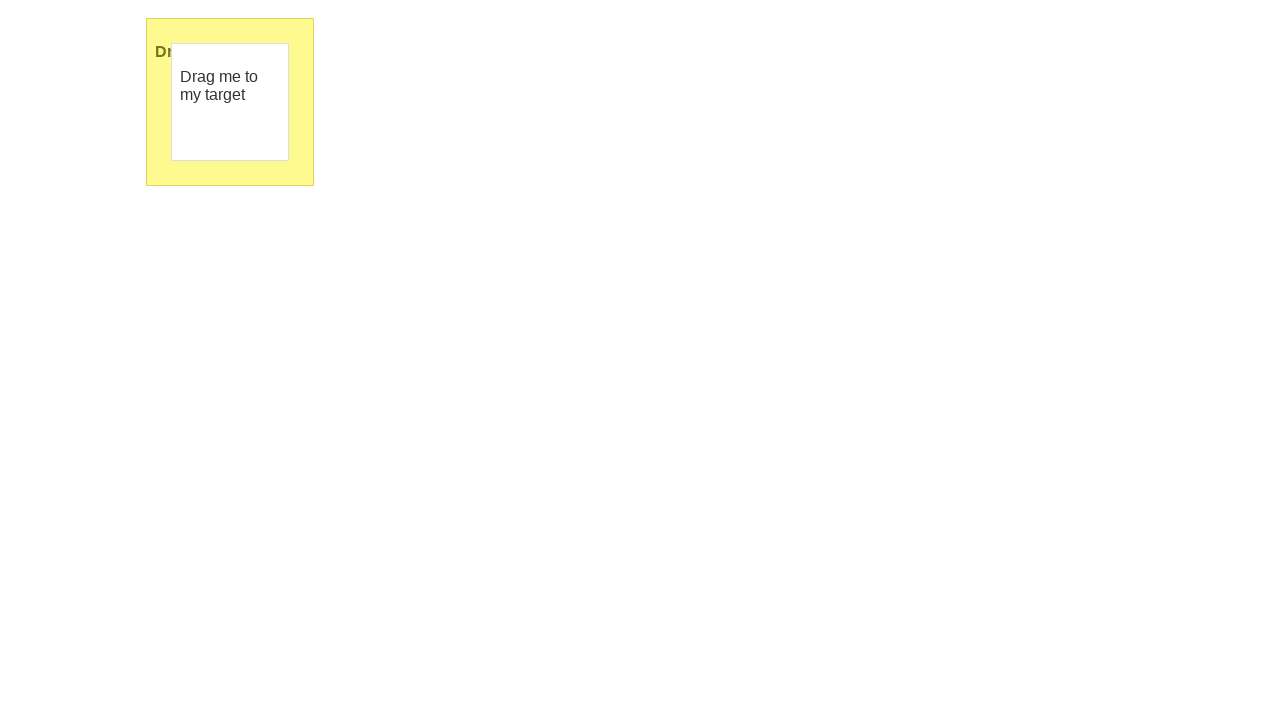